Tests adding comments with username and verifying they display correctly with username in bold

Starting URL: https://github-pages.senecapolytechnic.ca/see600/Assignments/Assignment4/Webpage/RealEstatePredictor.html

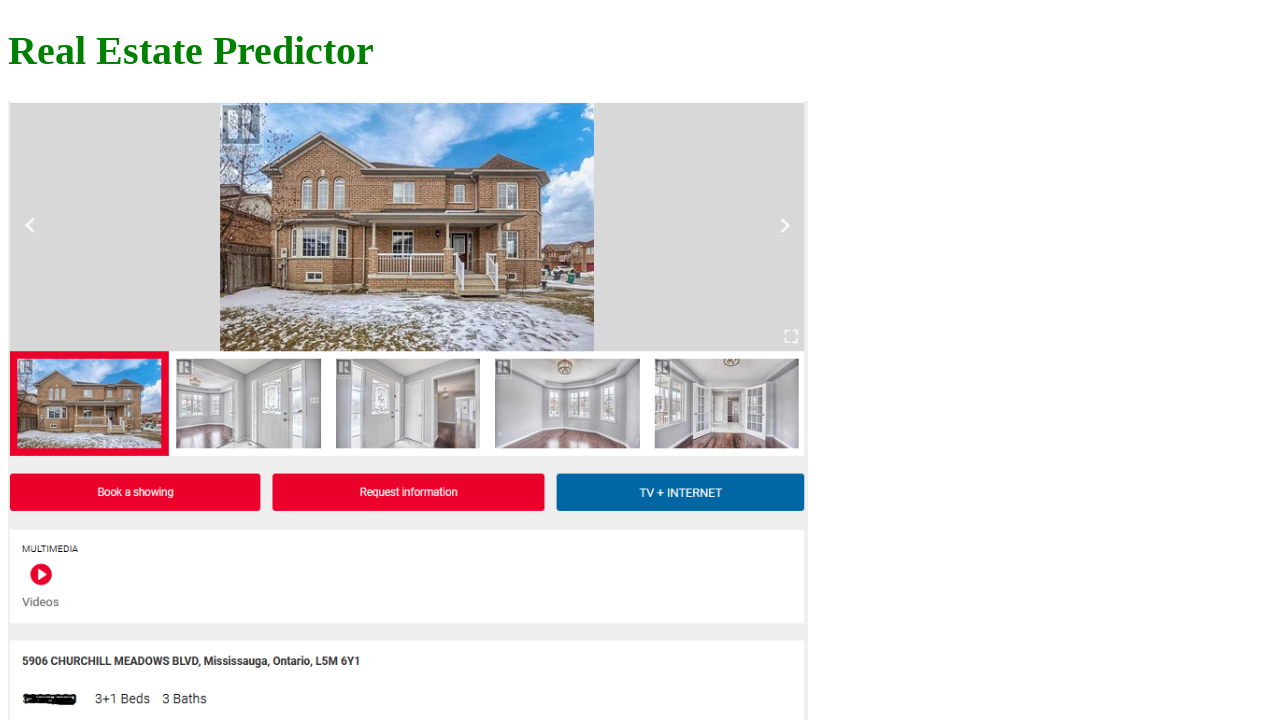

Filled username field with 'TestUser123' on textarea.username
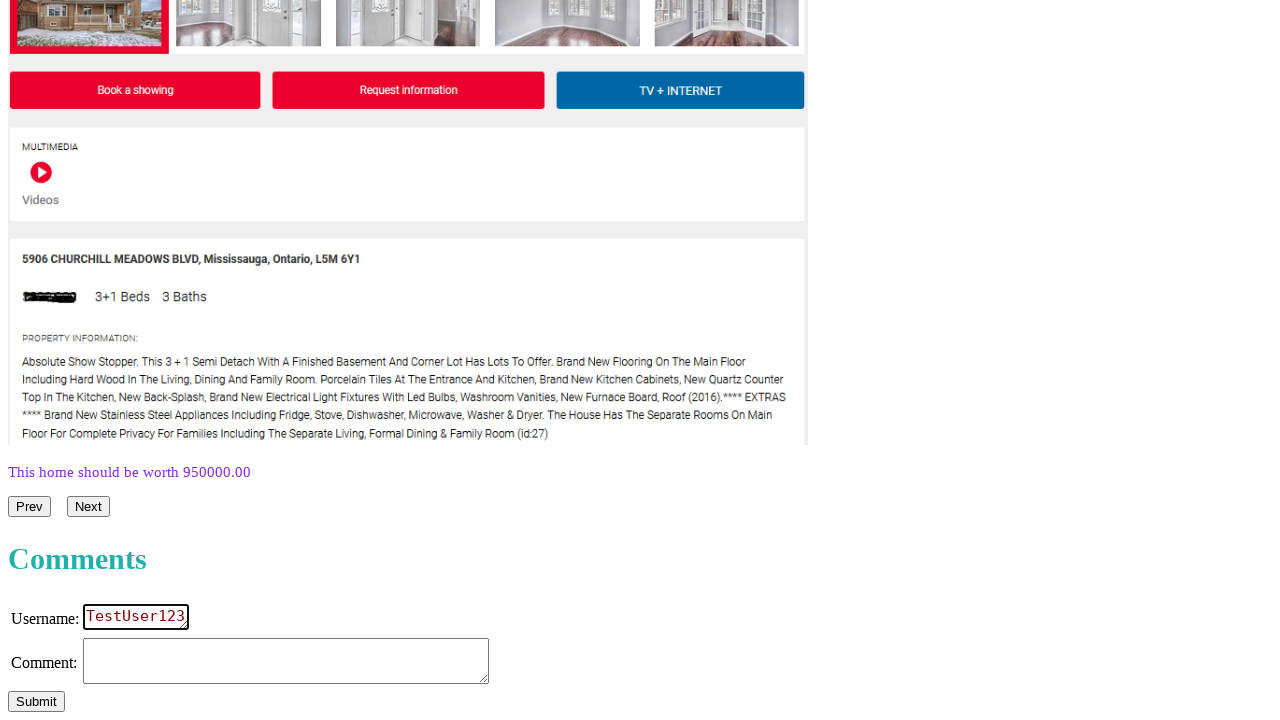

Filled comment field with test comment on textarea.comment
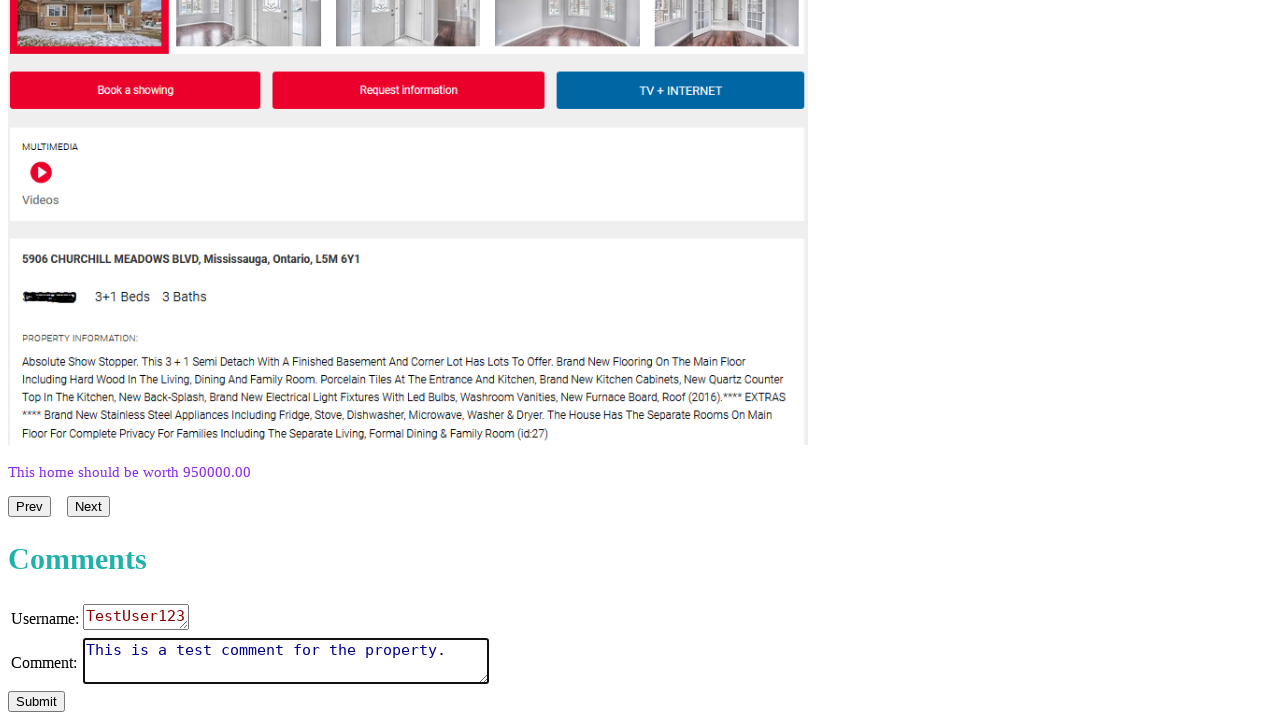

Clicked submit button to post comment at (36, 702) on #submit
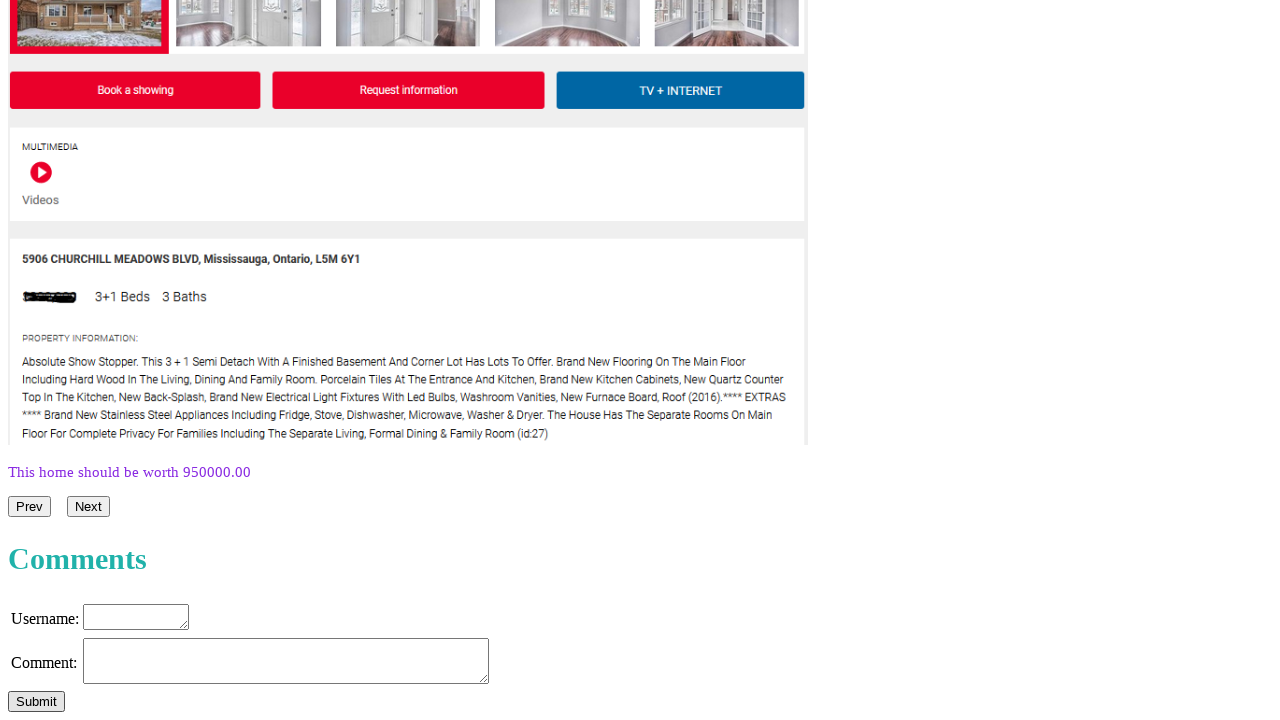

Waited 1 second for comment to be processed
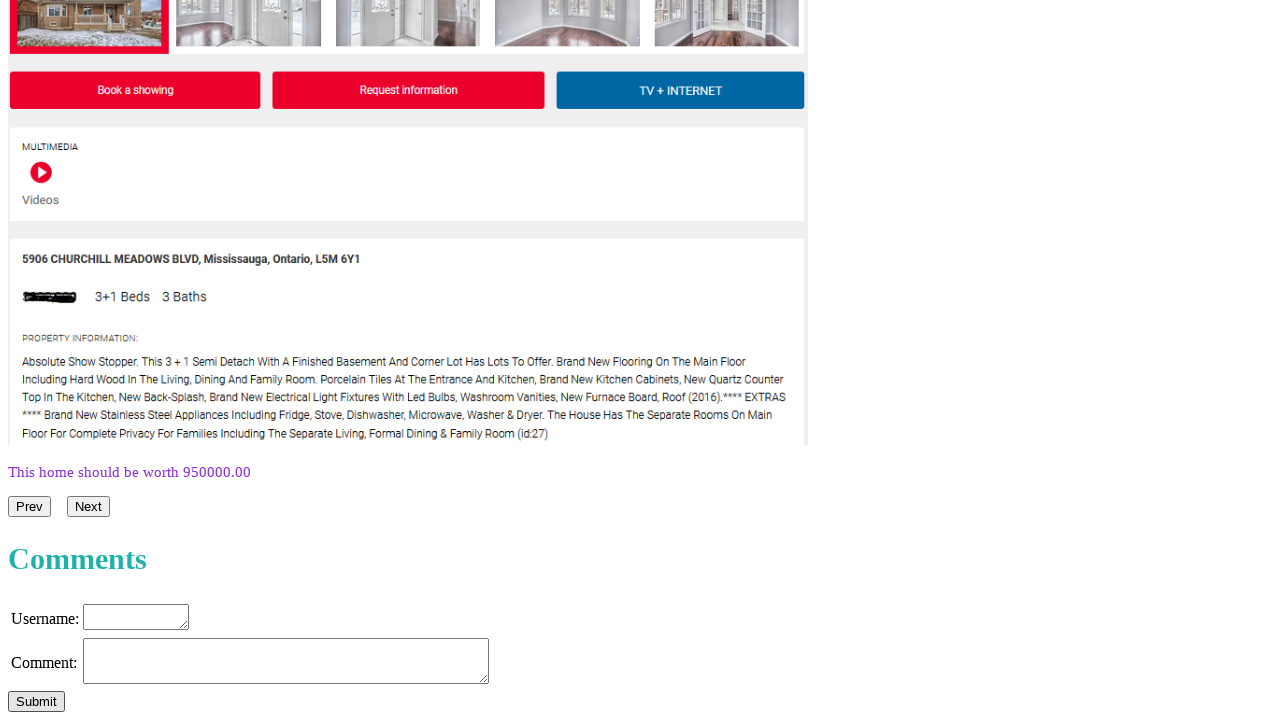

Retrieved comments section HTML
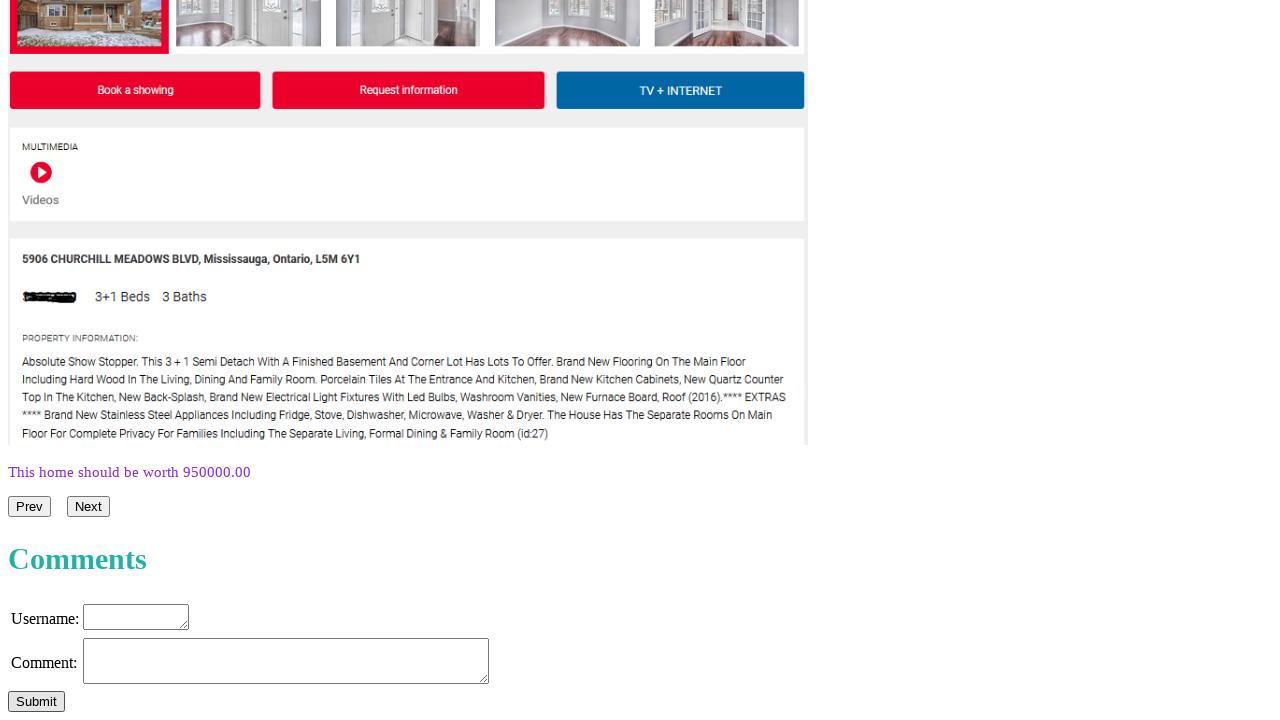

Verified username 'TestUser123' appears in comments section
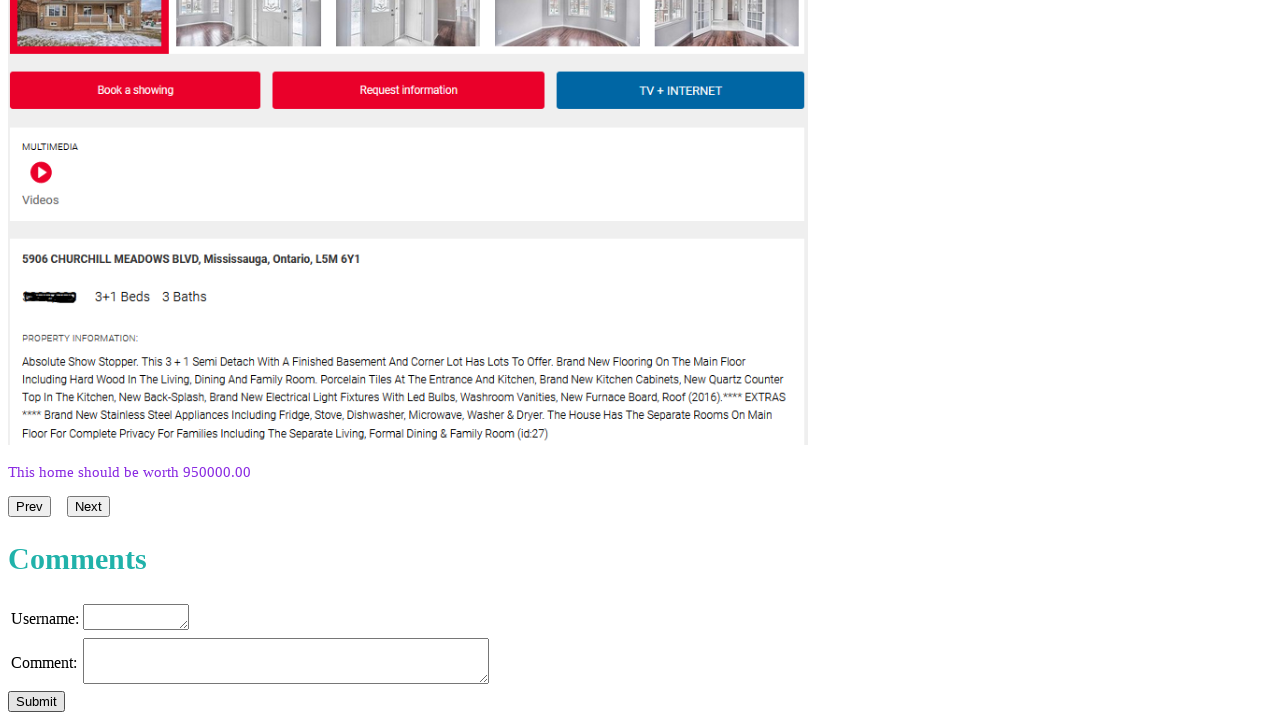

Verified comment text appears in comments section
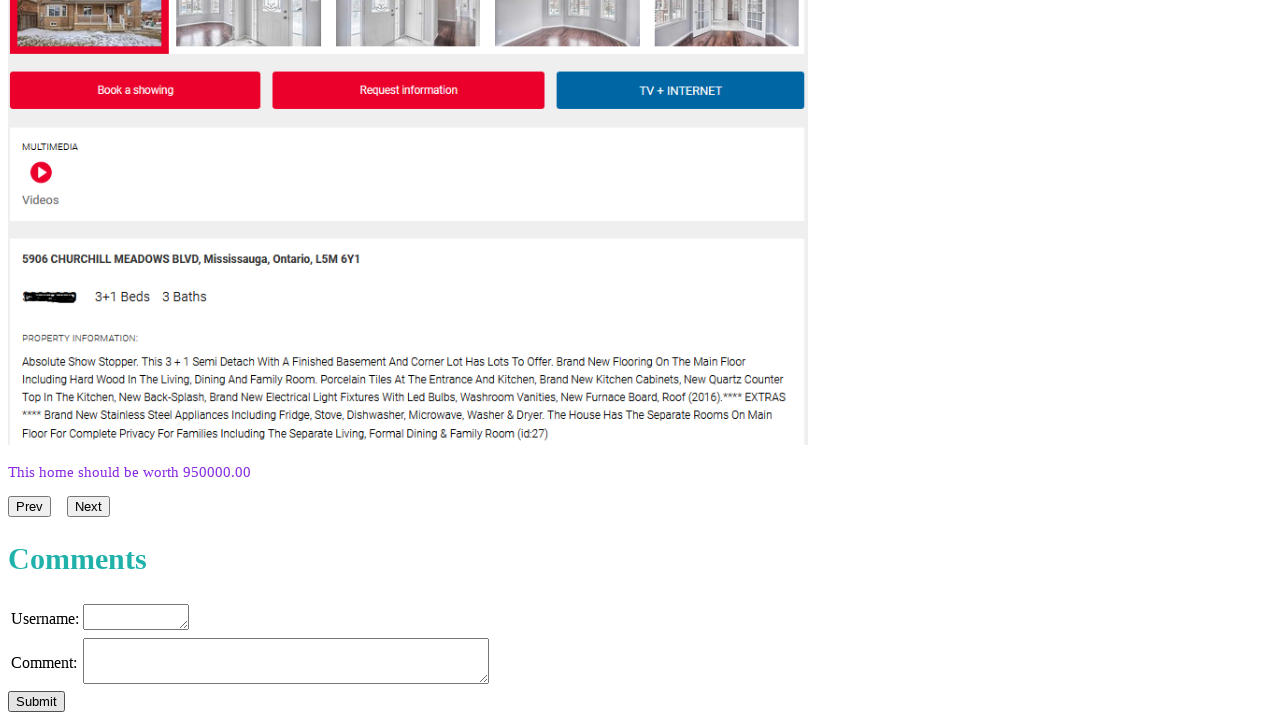

Verified username is formatted in bold in comments section
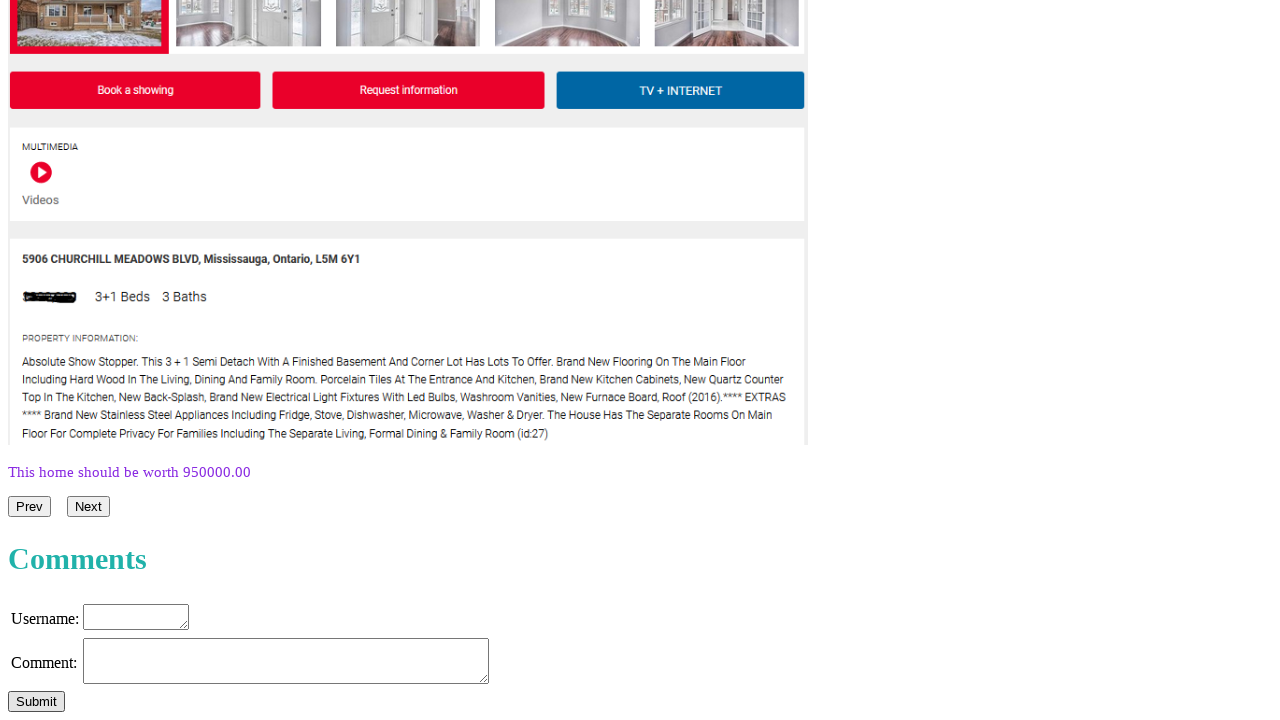

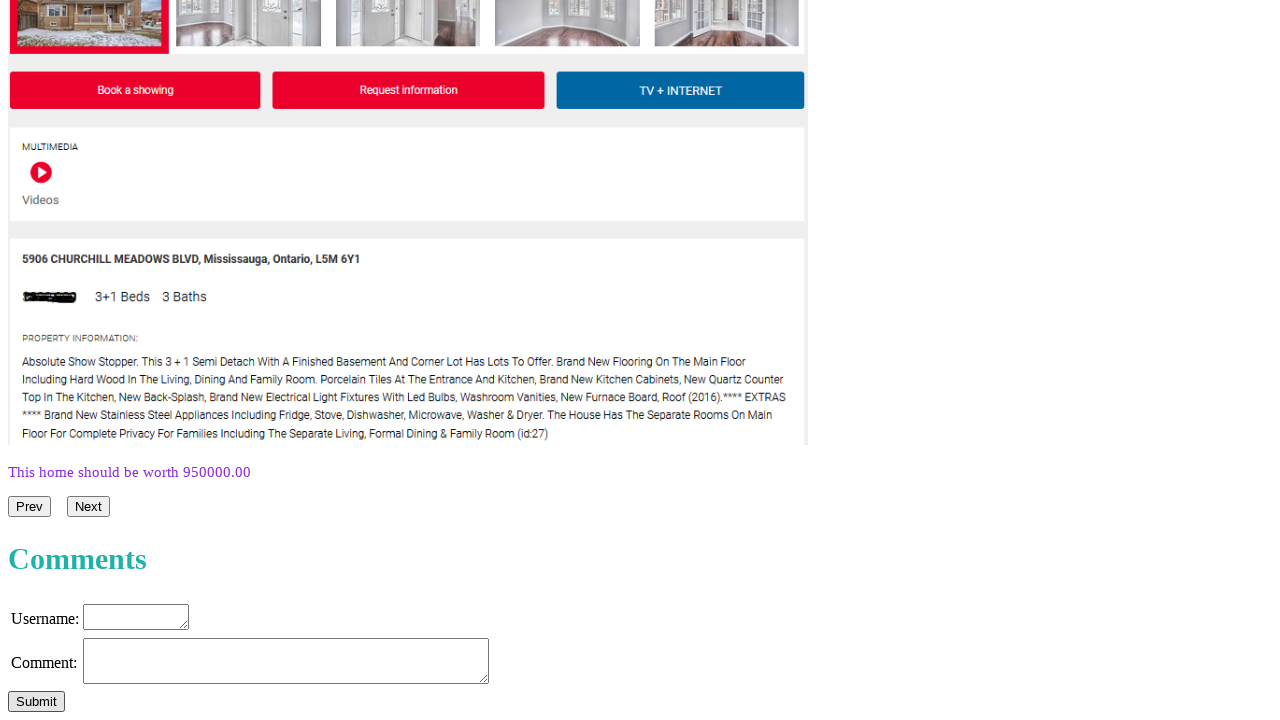